Navigates to TutorialsPoint Selenium practice page, clicks on Web Tables navigation link, then uses the Add button to open a form and fills in personal information fields (first name, last name, email, age, salary, department) and submits the form.

Starting URL: https://www.tutorialspoint.com/selenium/practice/text-box.php

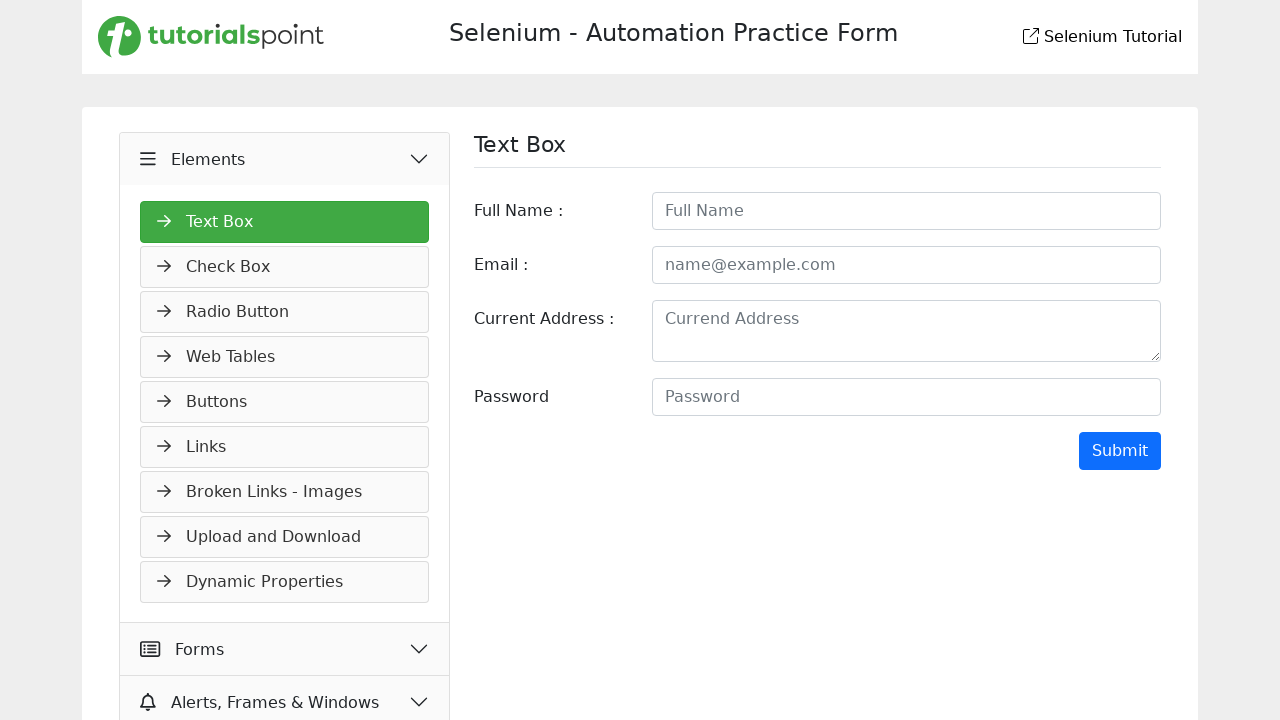

Navigated to TutorialsPoint Selenium practice page
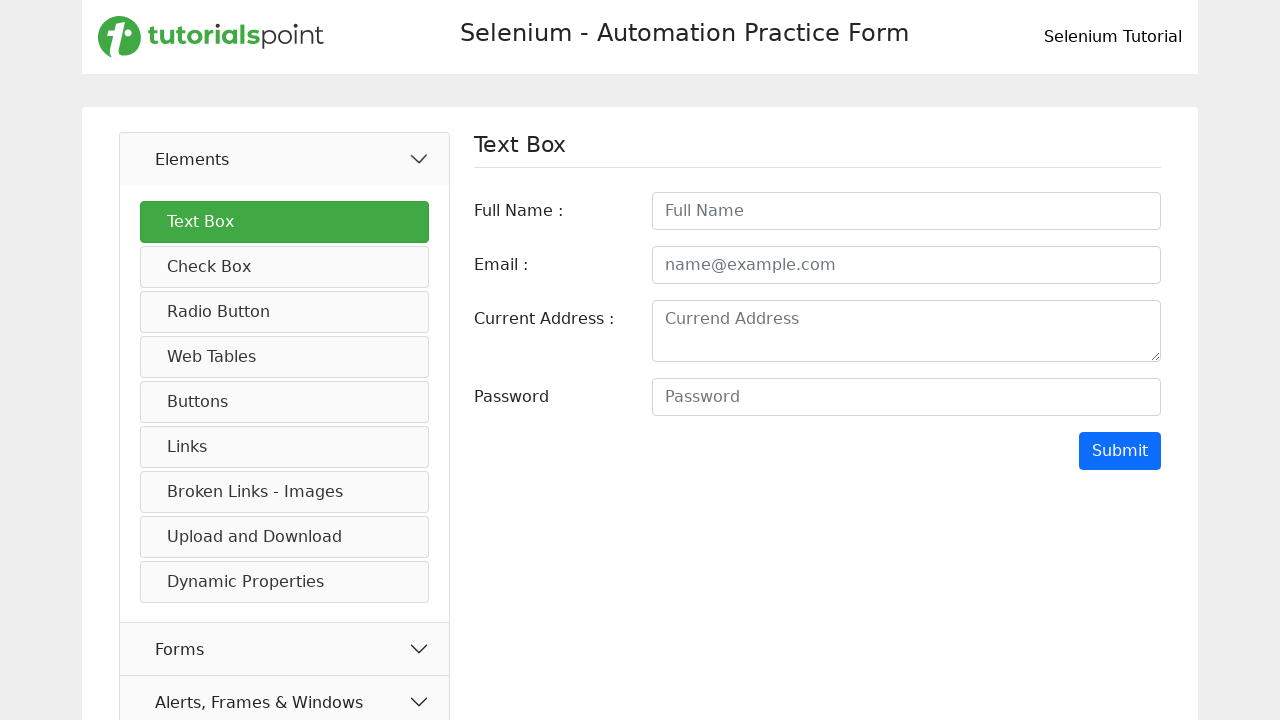

Clicked on Web Tables navigation link at (285, 357) on xpath=//*[@id='navMenus']/li[4]/a
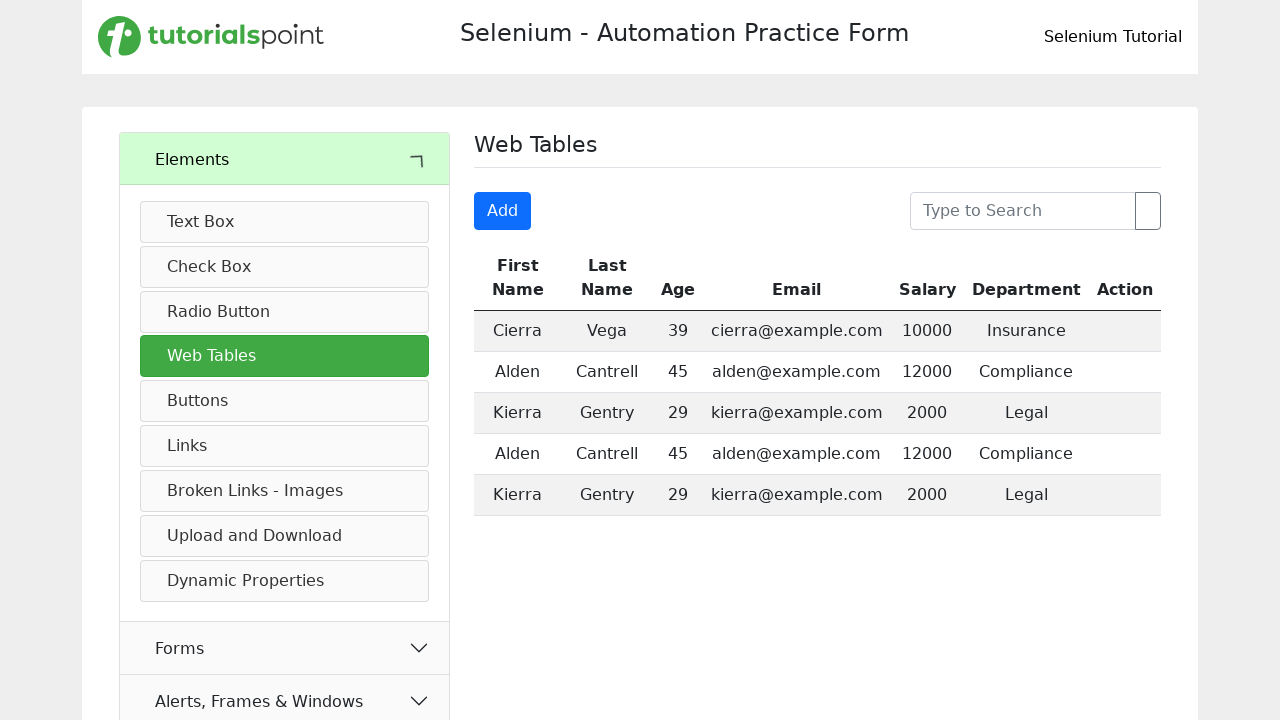

Web Tables page loaded with table content
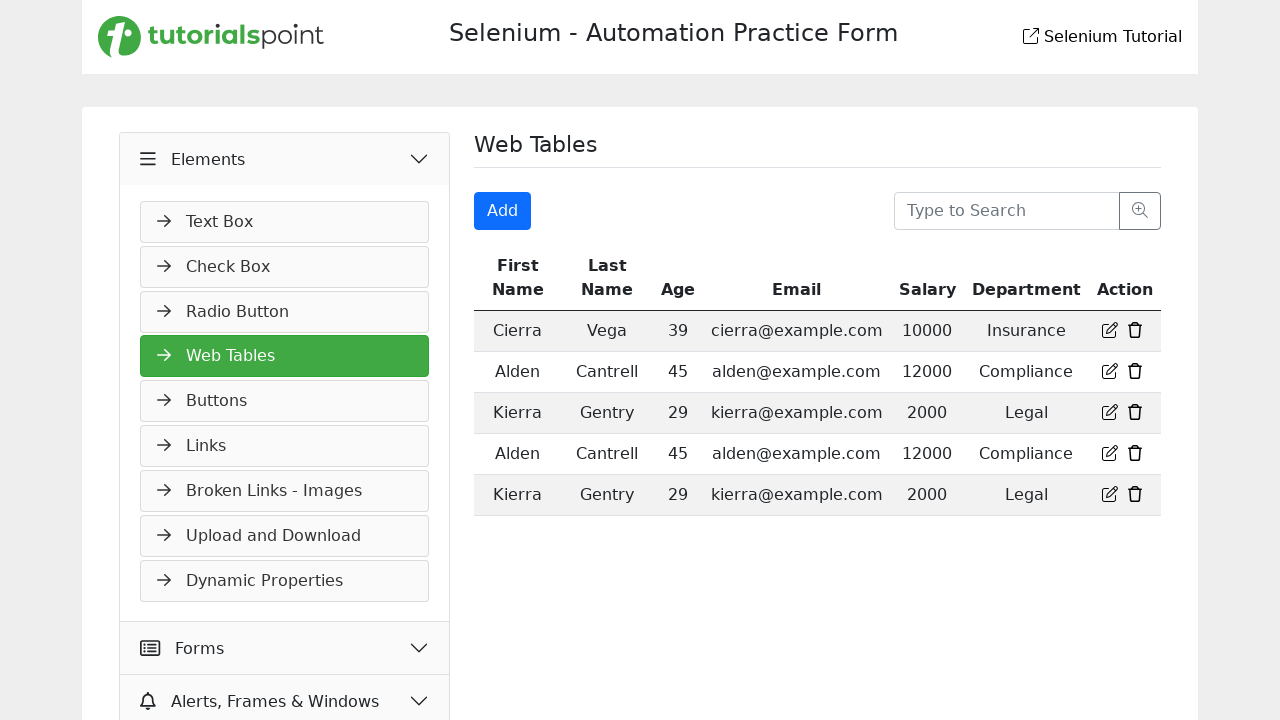

Clicked Add button to open registration form at (503, 211) on xpath=/html/body/main/div/div/div[2]/form/div[1]/span[1]/button
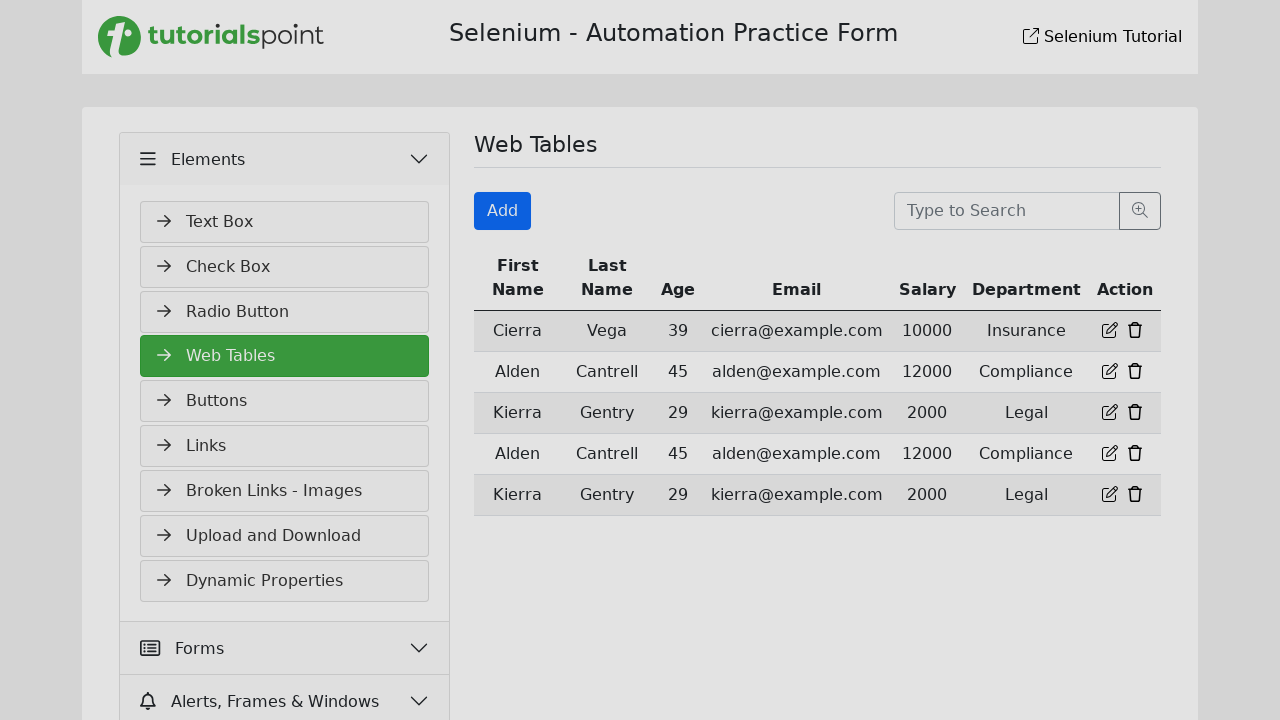

Registration form appeared
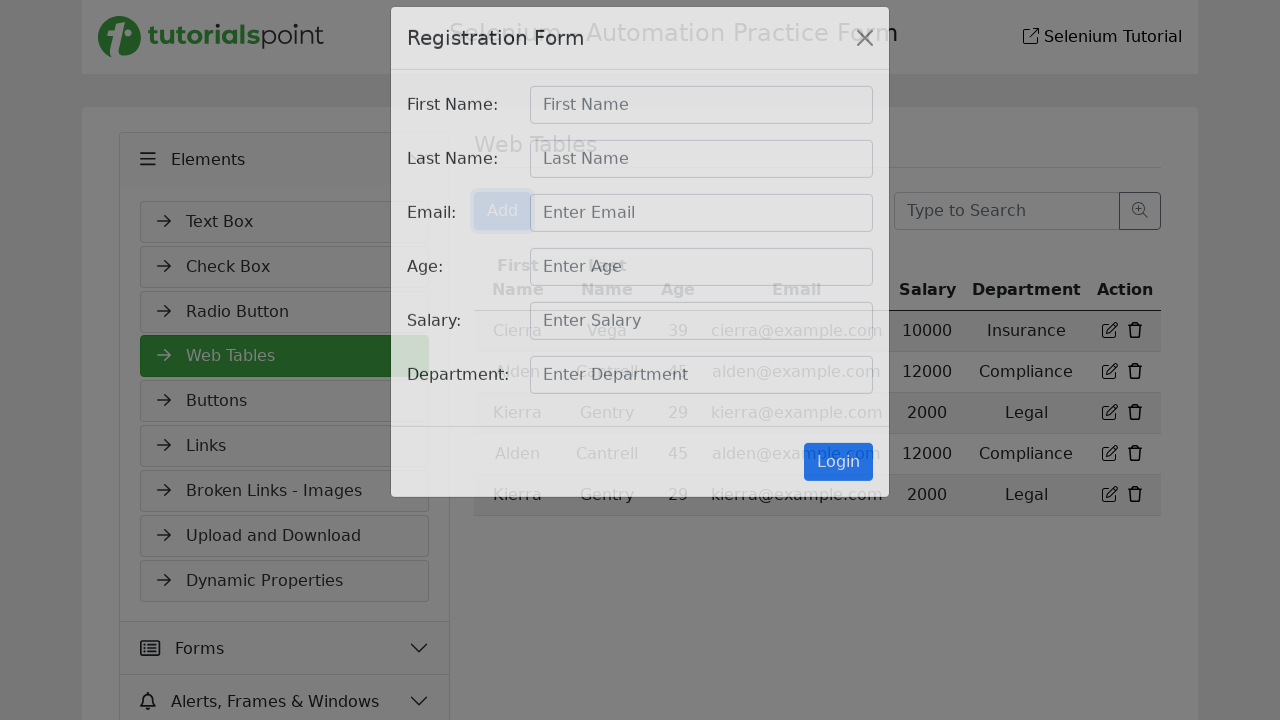

Filled first name field with 'Marcos' on #firstname
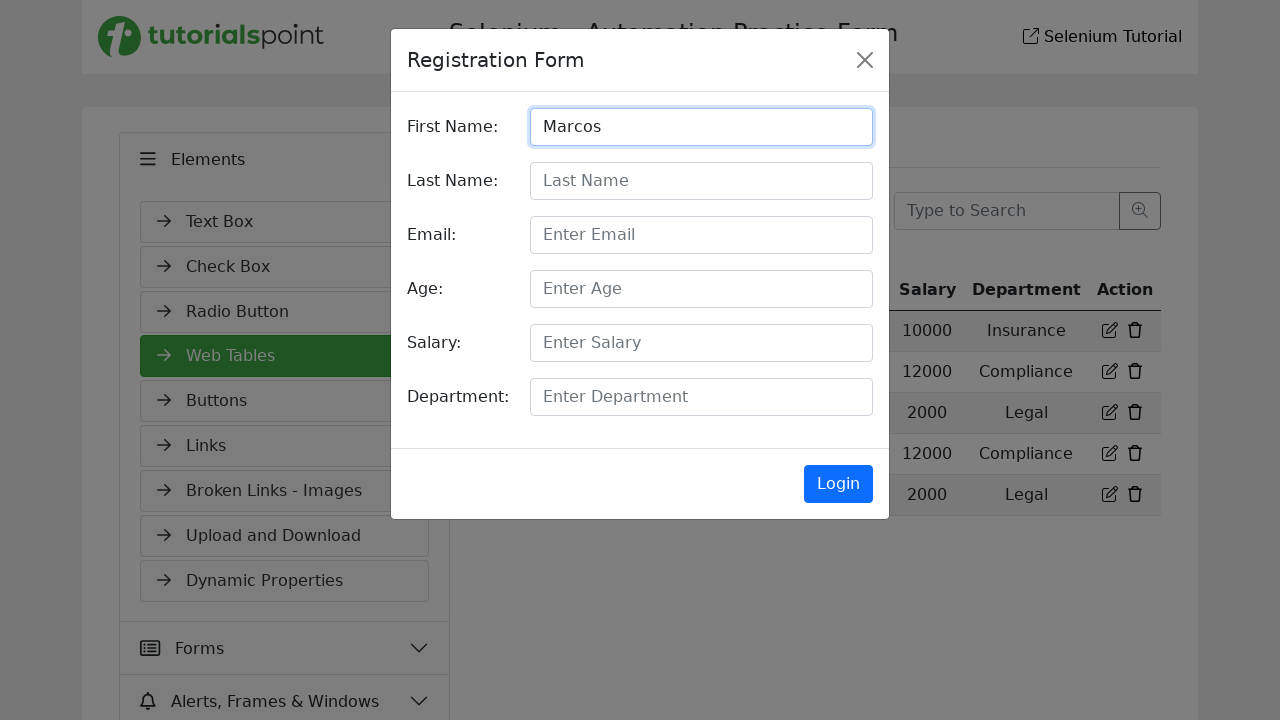

Filled last name field with 'Gonzalez' on #lastname
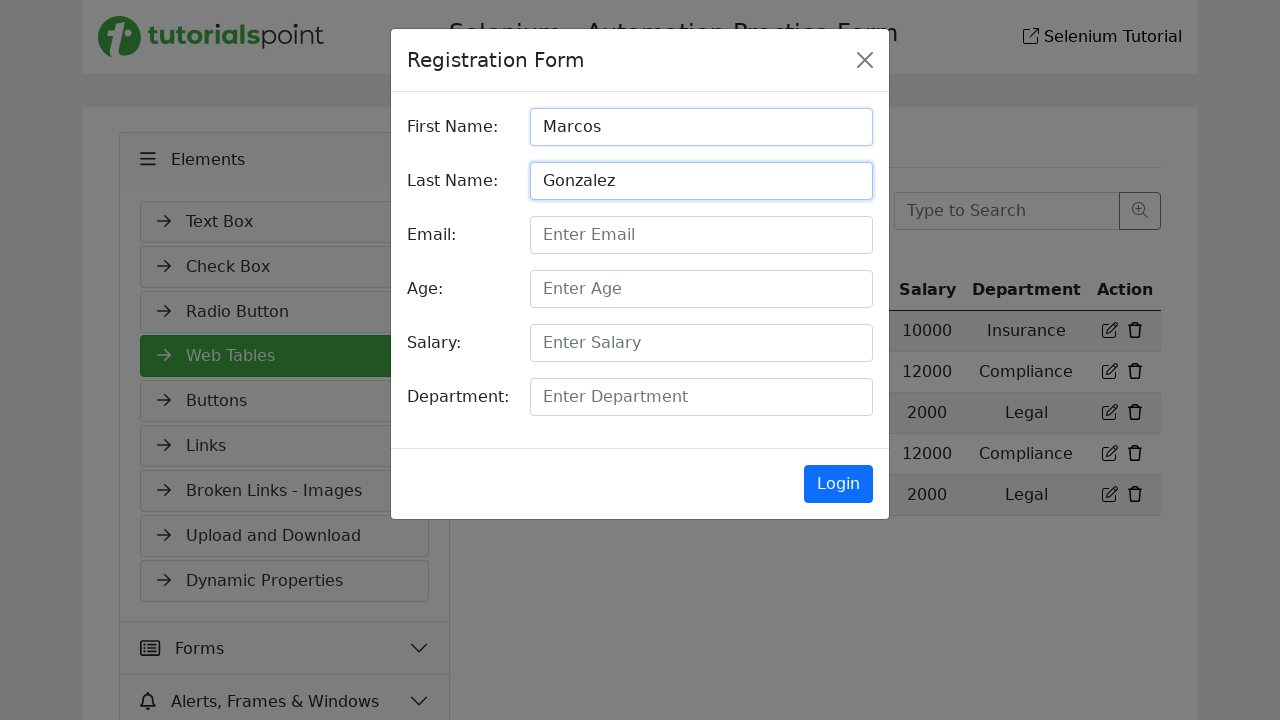

Filled email field with 'marcos.gonzalez@example.com' on #email
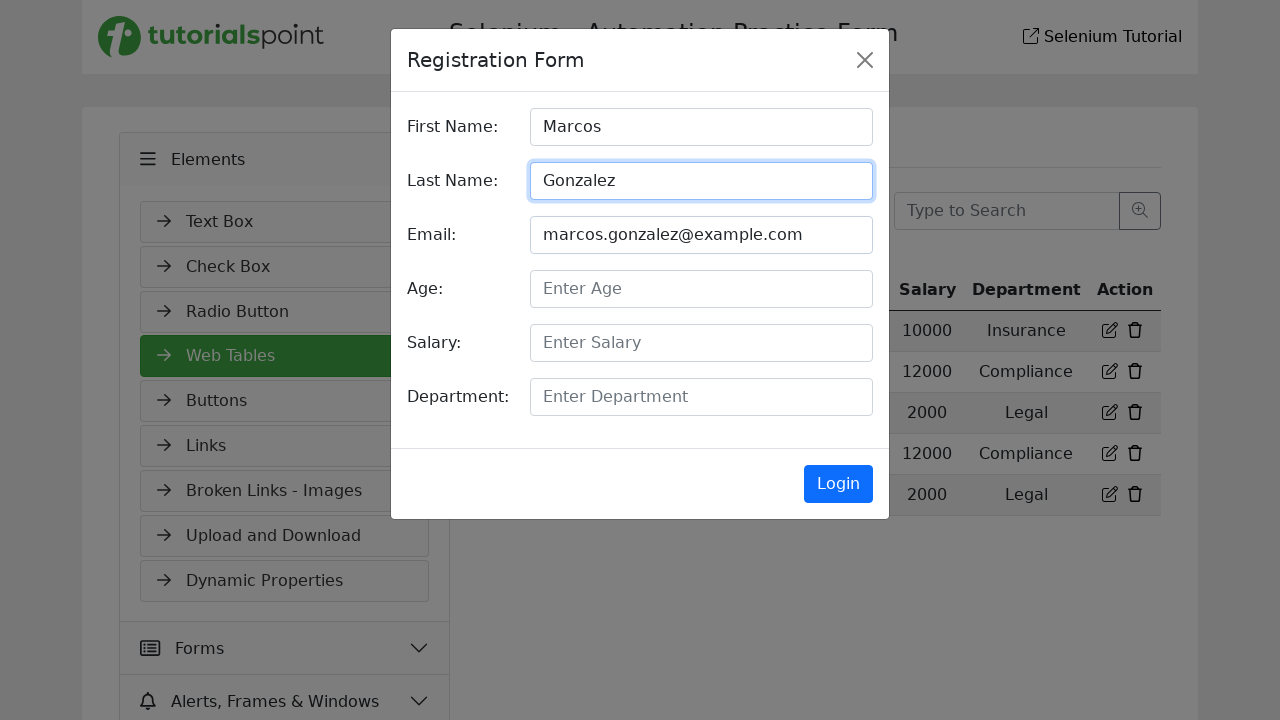

Filled age field with '29yr' on #age
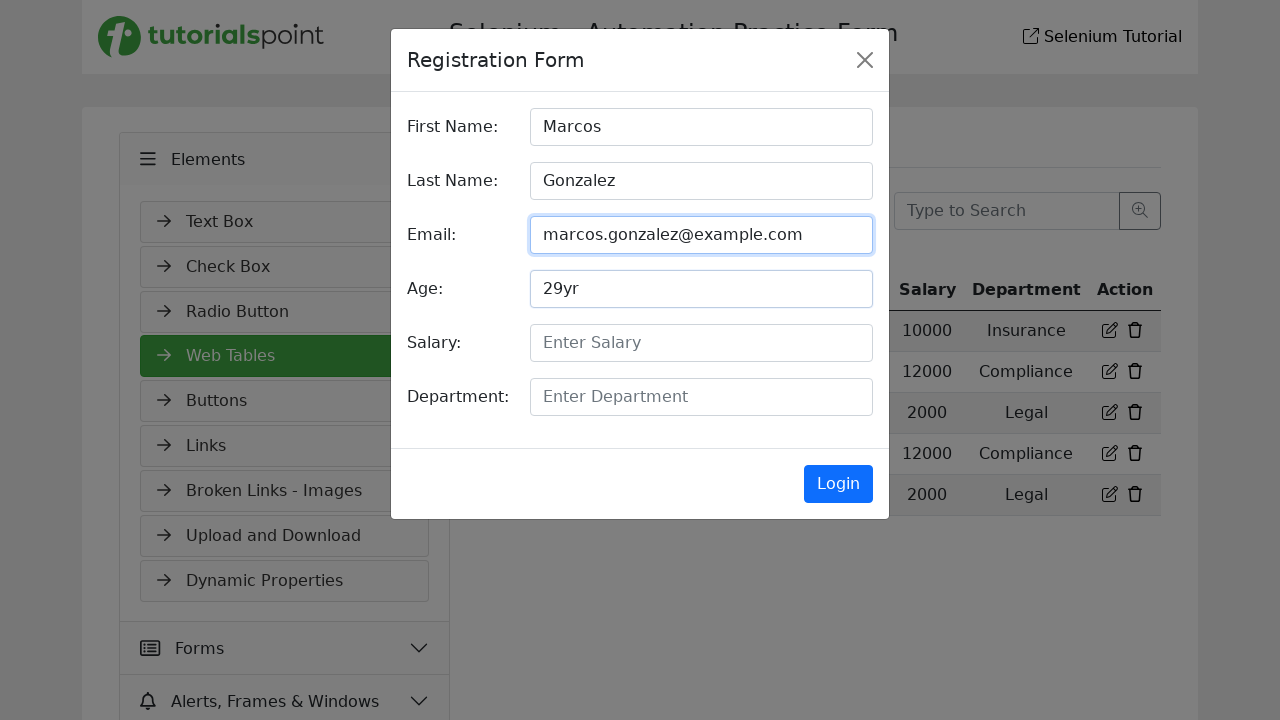

Filled salary field with 'Rs.85000/-' on #salary
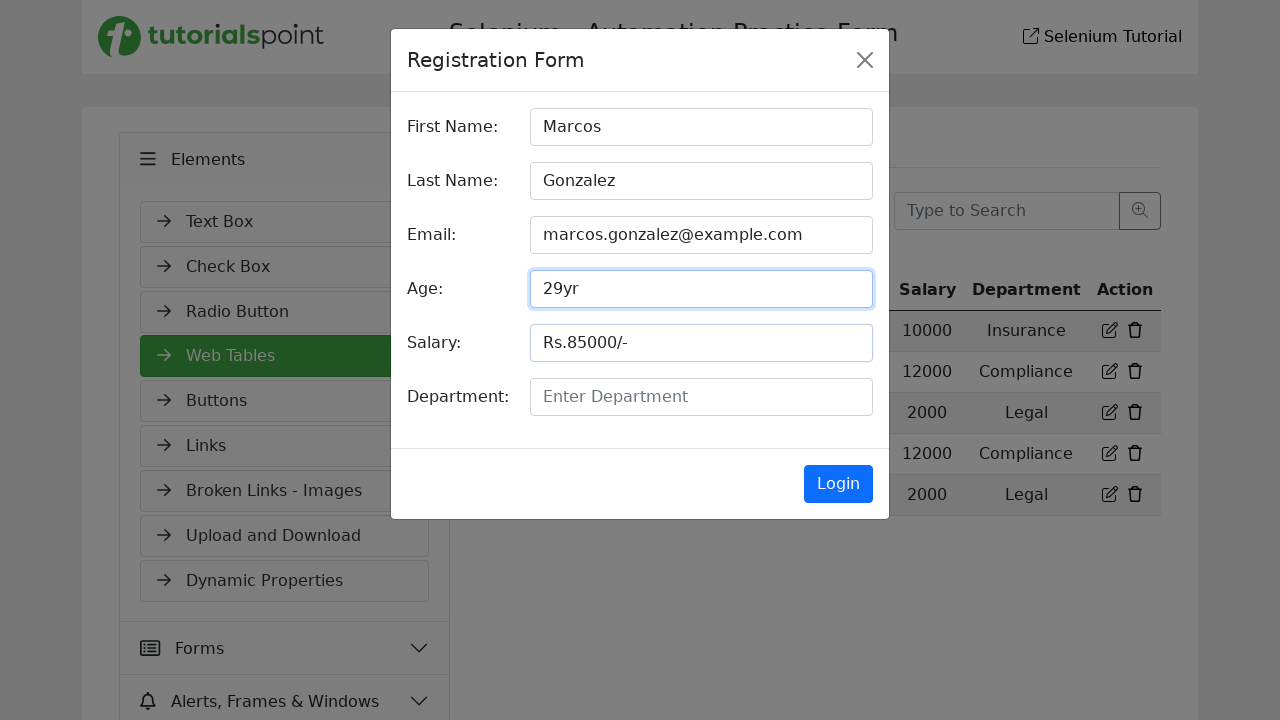

Filled department field with 'development' on #deparment
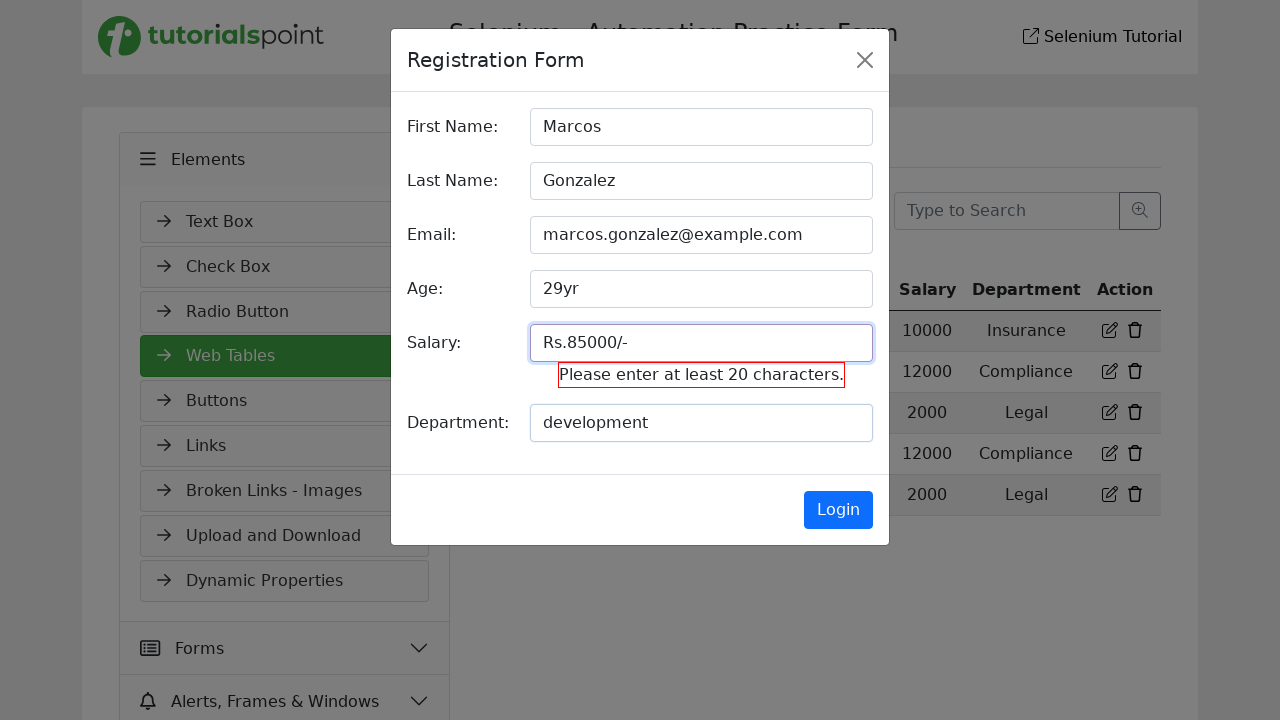

Submitted the registration form at (838, 510) on xpath=//*[@id='RegisterForm']/div[2]/input
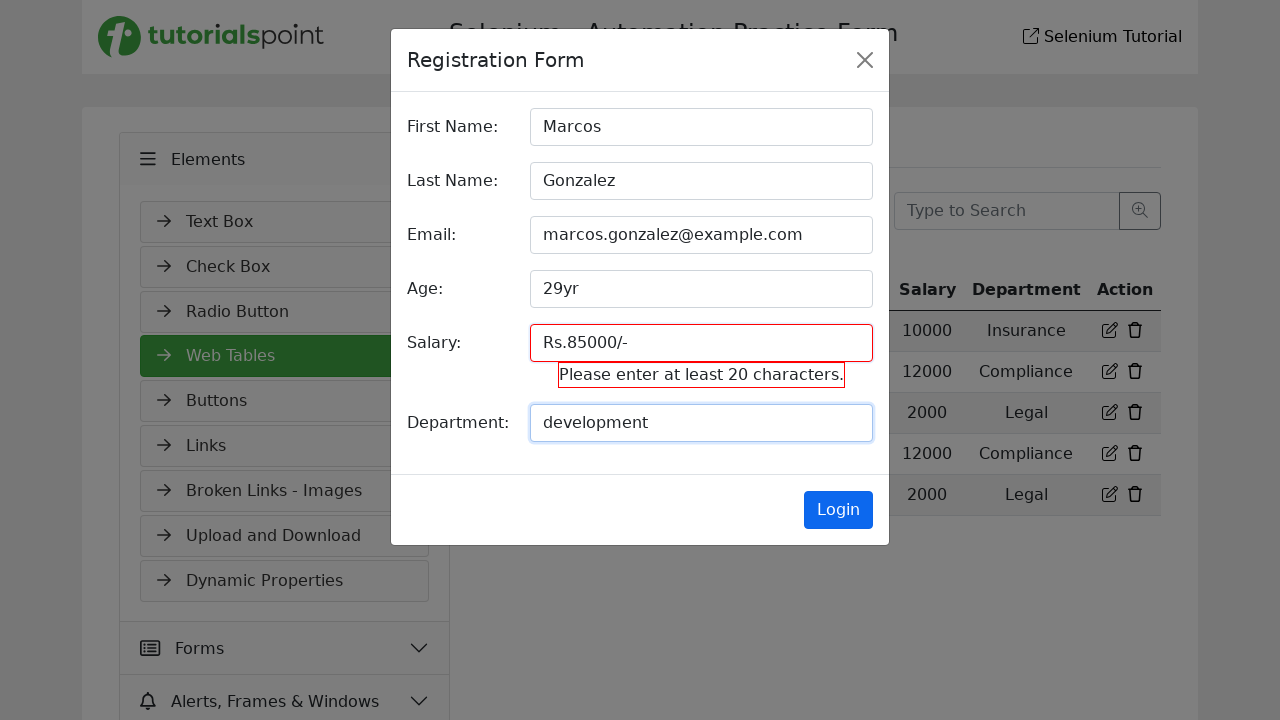

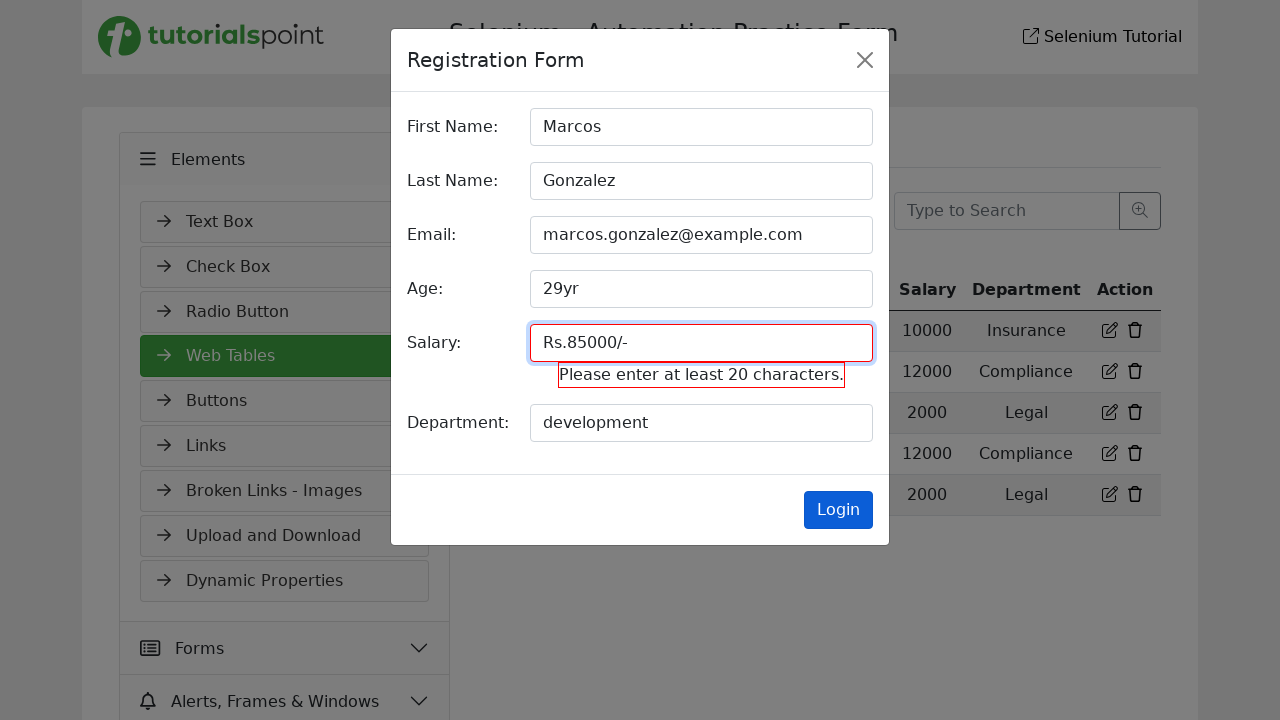